Navigates to Selenium downloads page and triggers the browser print dialog using keyboard shortcut Ctrl+P, then attempts to dismiss it with Tab and Enter keys

Starting URL: https://www.selenium.dev/downloads/

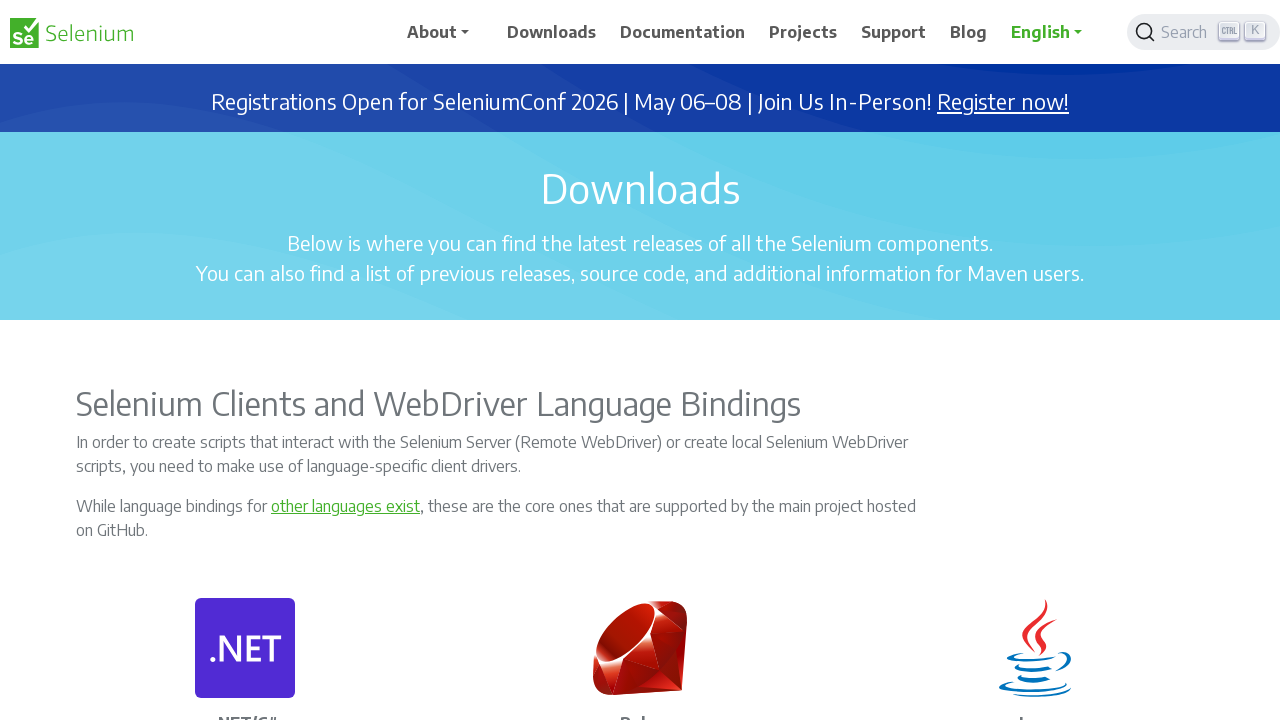

Navigated to Selenium downloads page
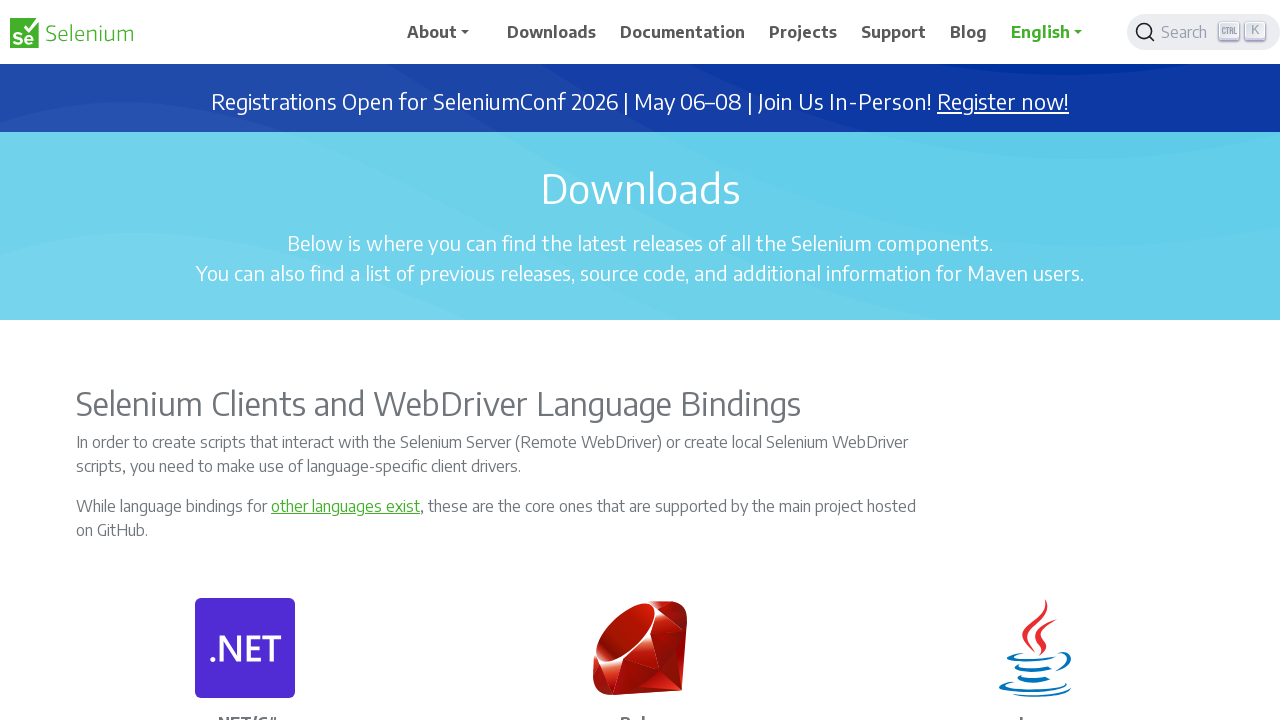

Page loaded with domcontentloaded state
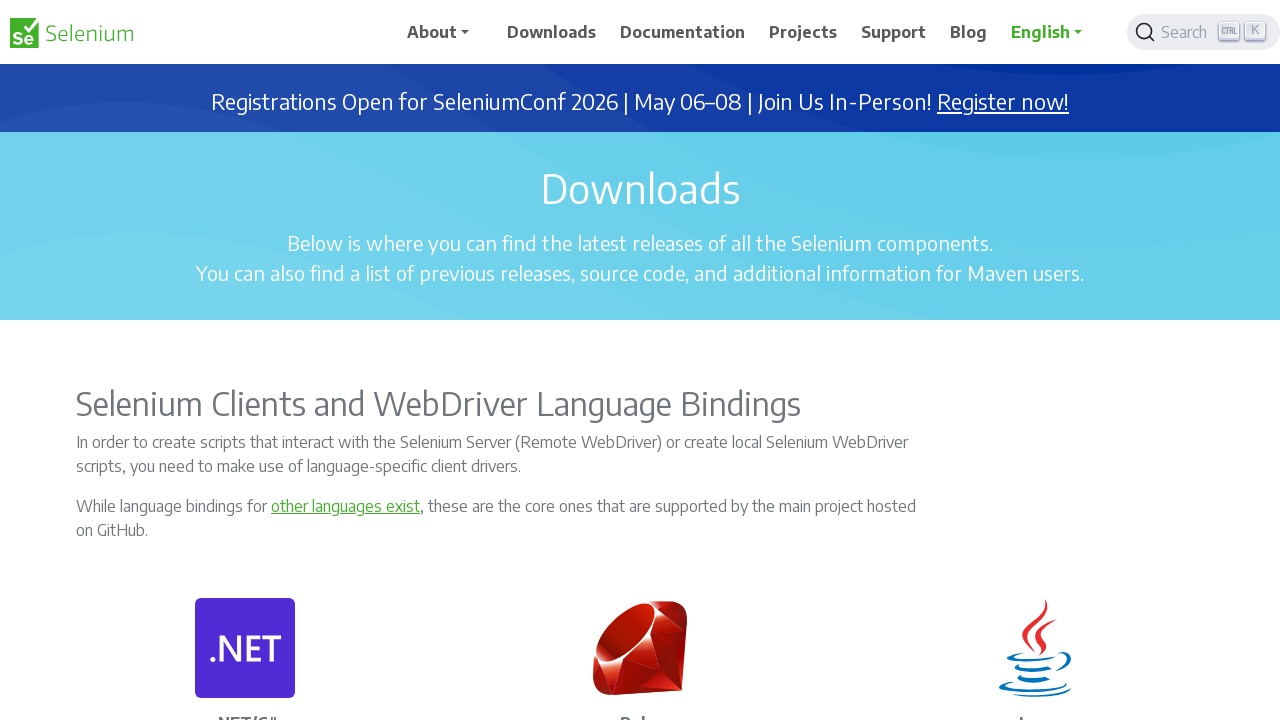

Triggered browser print dialog with Ctrl+P keyboard shortcut
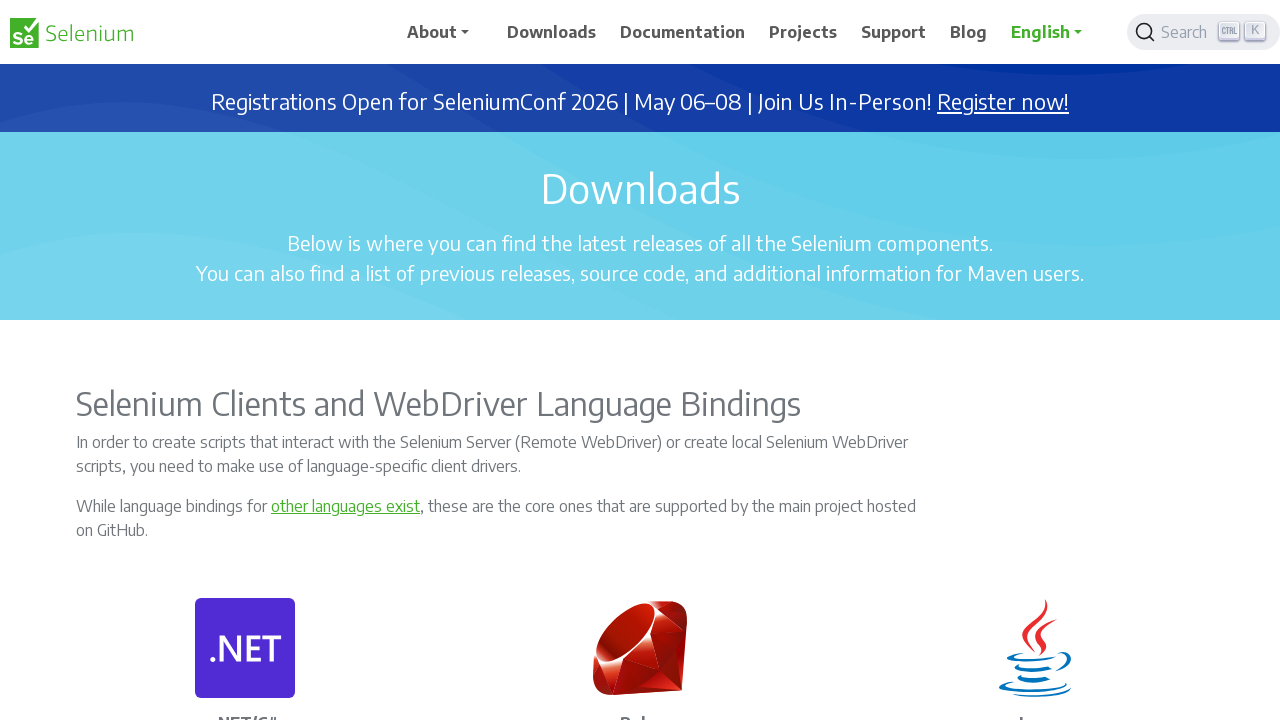

Waited 2 seconds for print dialog to appear
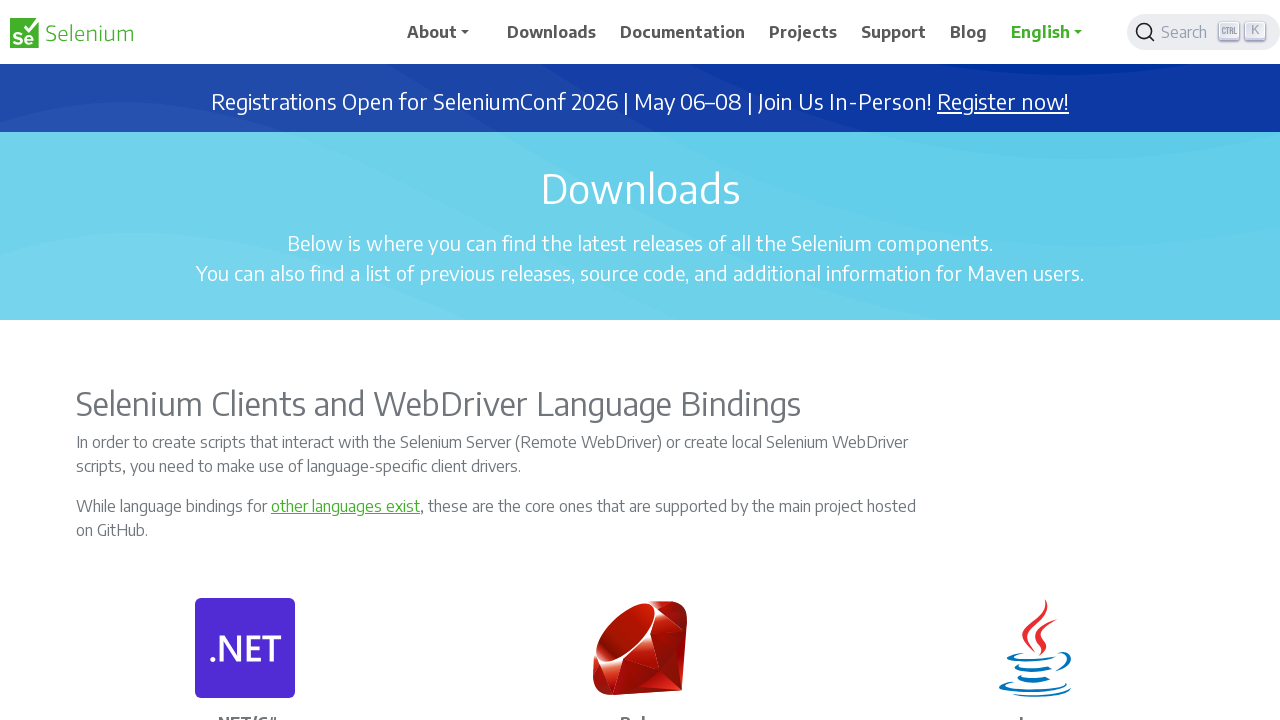

Pressed Tab key to navigate focus to cancel button
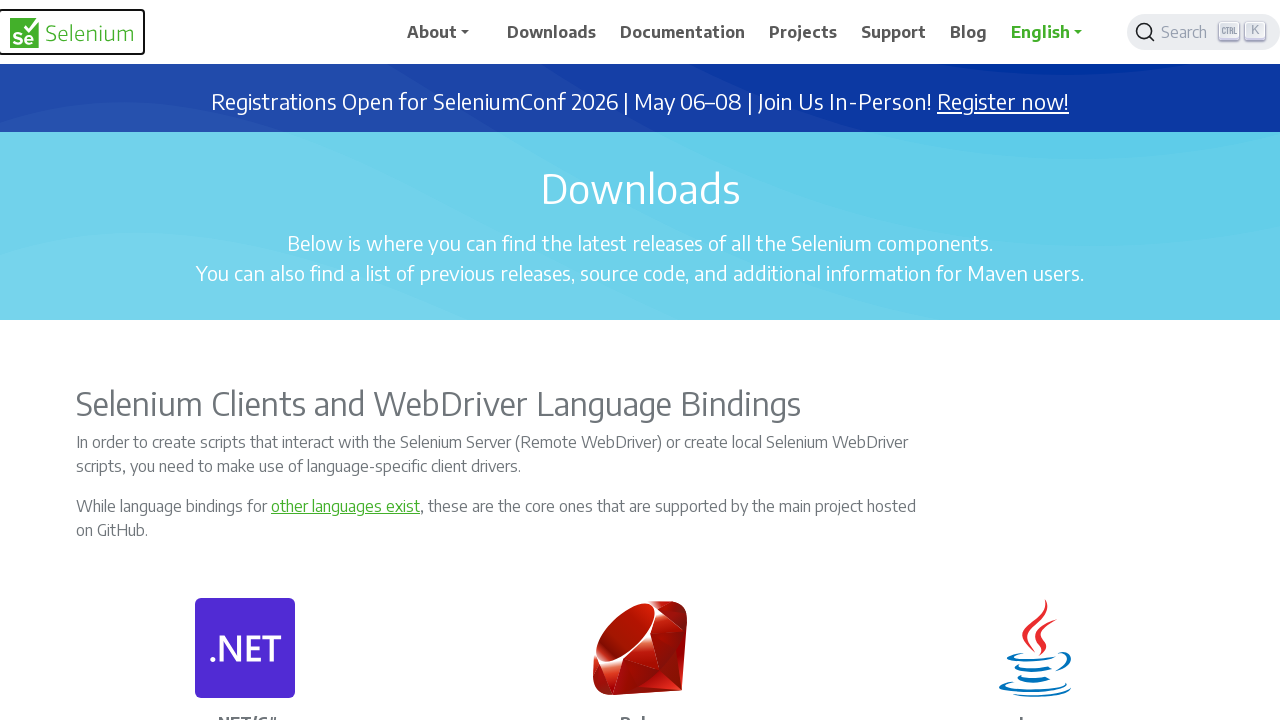

Pressed Enter key to dismiss the print dialog
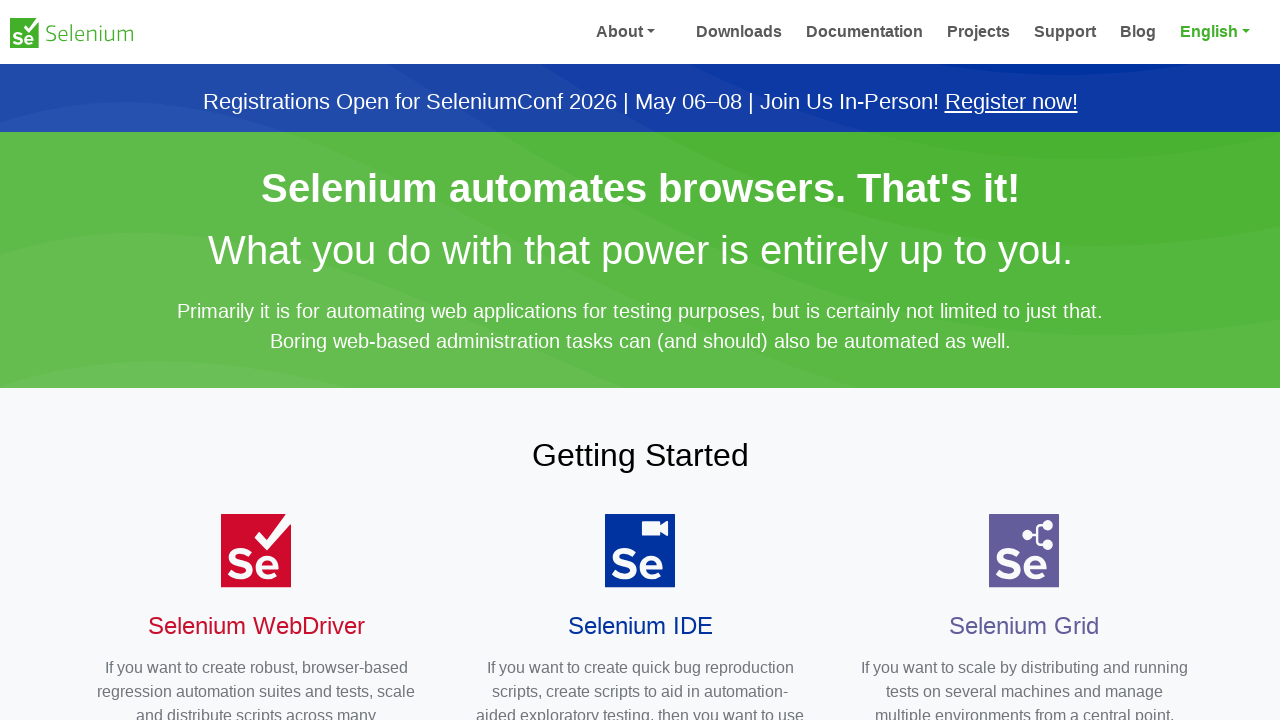

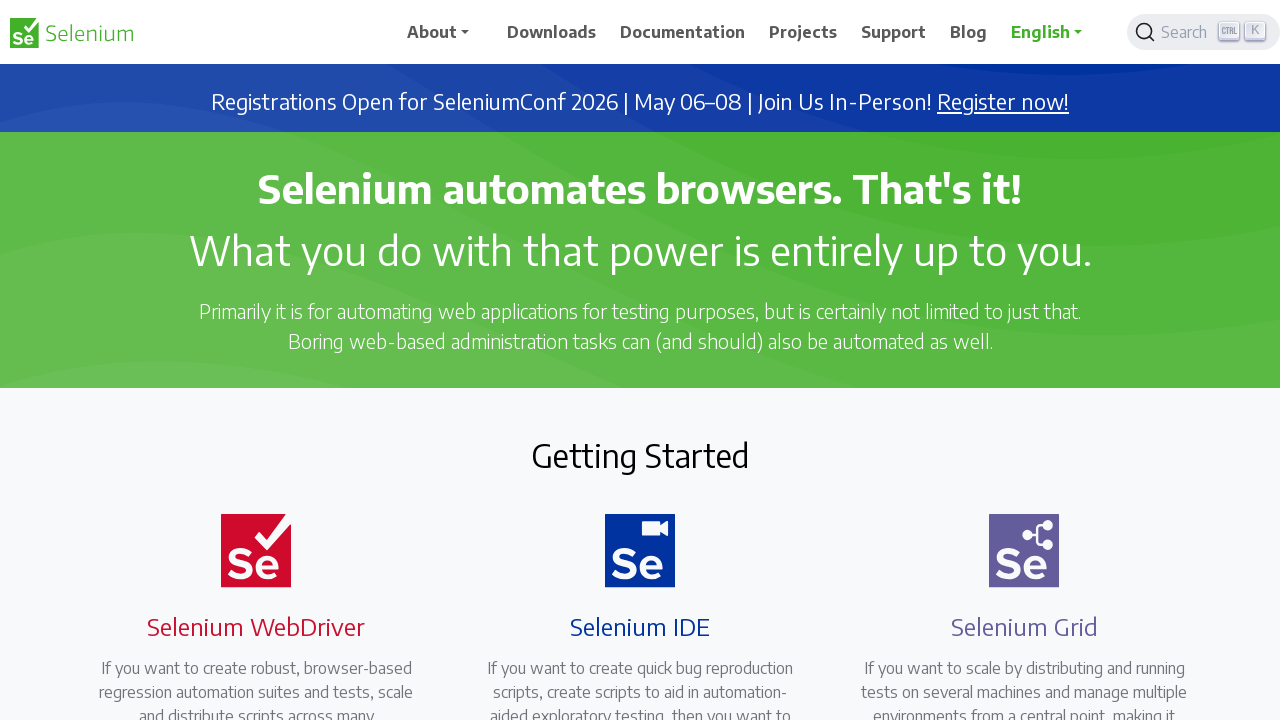